Tests Steam store homepage navigation by verifying the main page loads correctly and clicking on the login link navigates to the login page

Starting URL: https://store.steampowered.com/

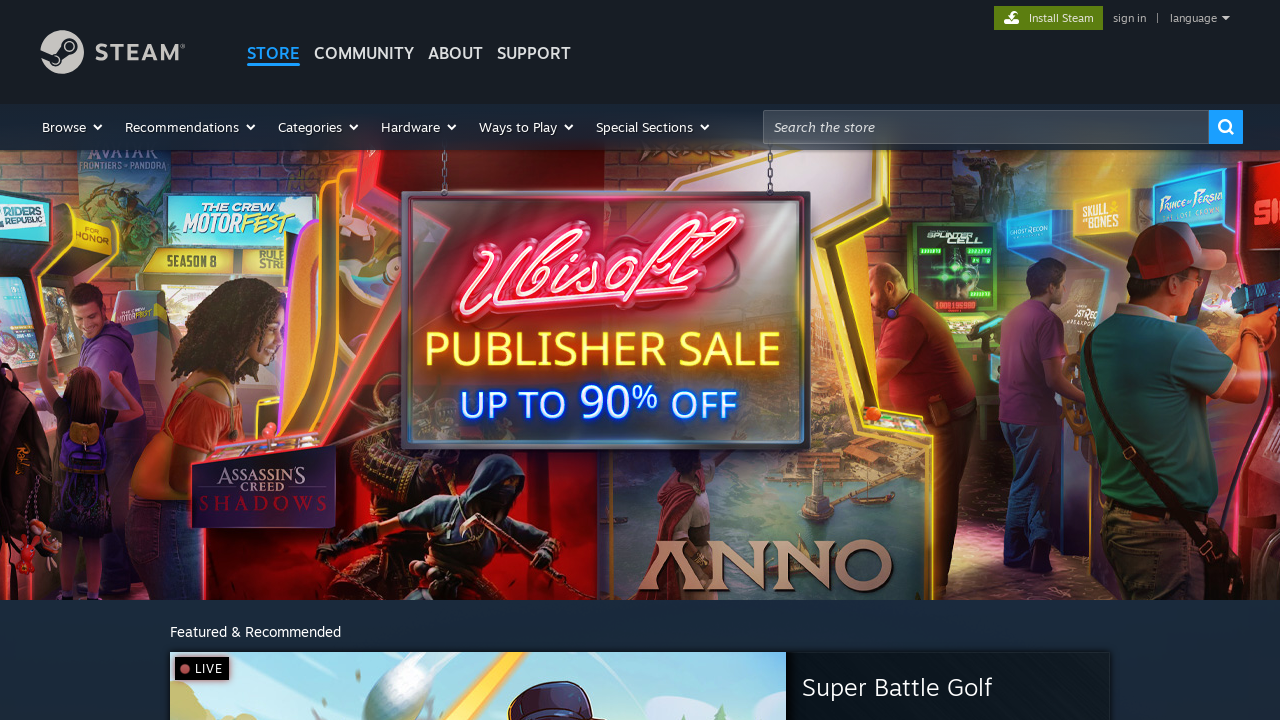

Steam store homepage loaded and DOM content ready
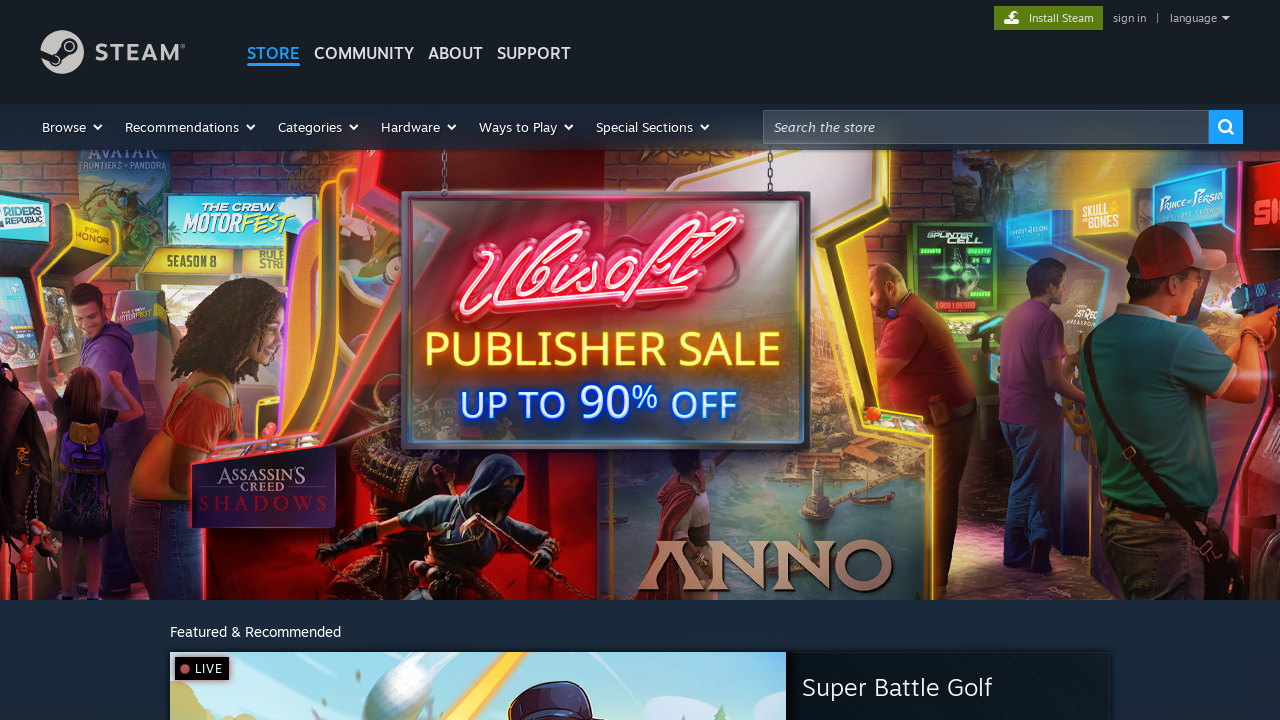

Clicked login/sign-in link in global header at (1130, 18) on a.global_action_link
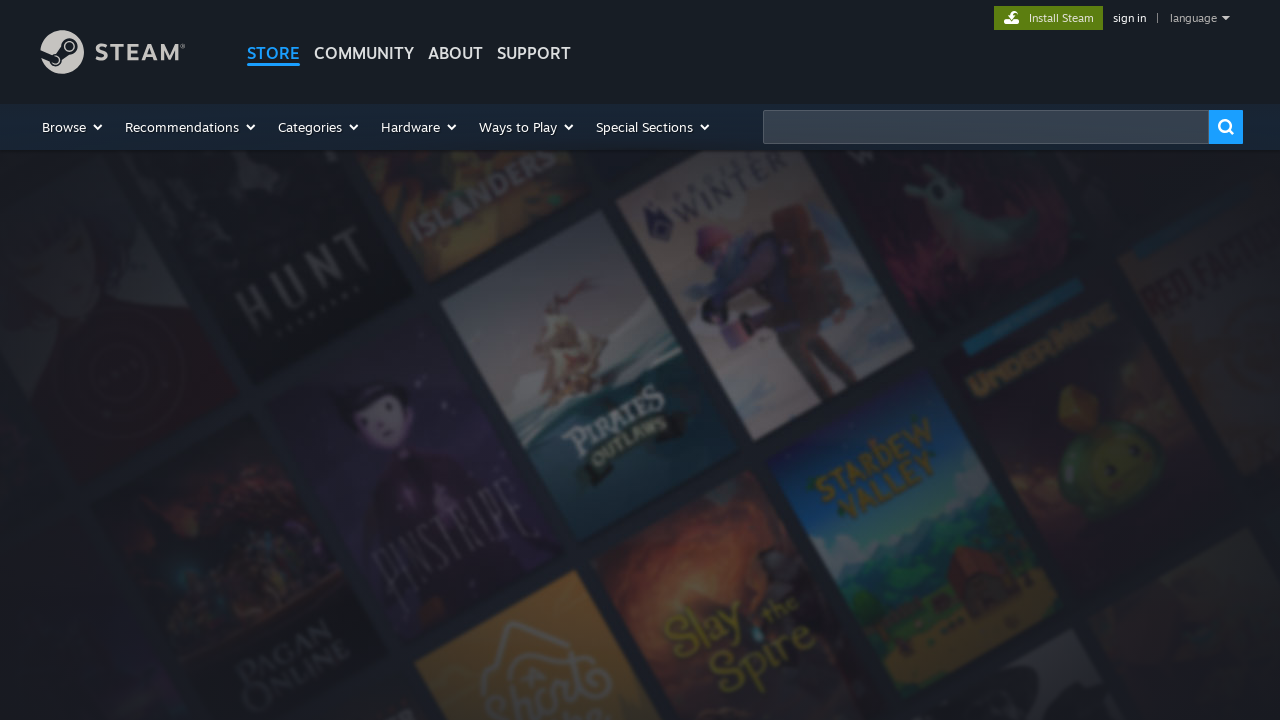

Login page loaded and DOM content ready
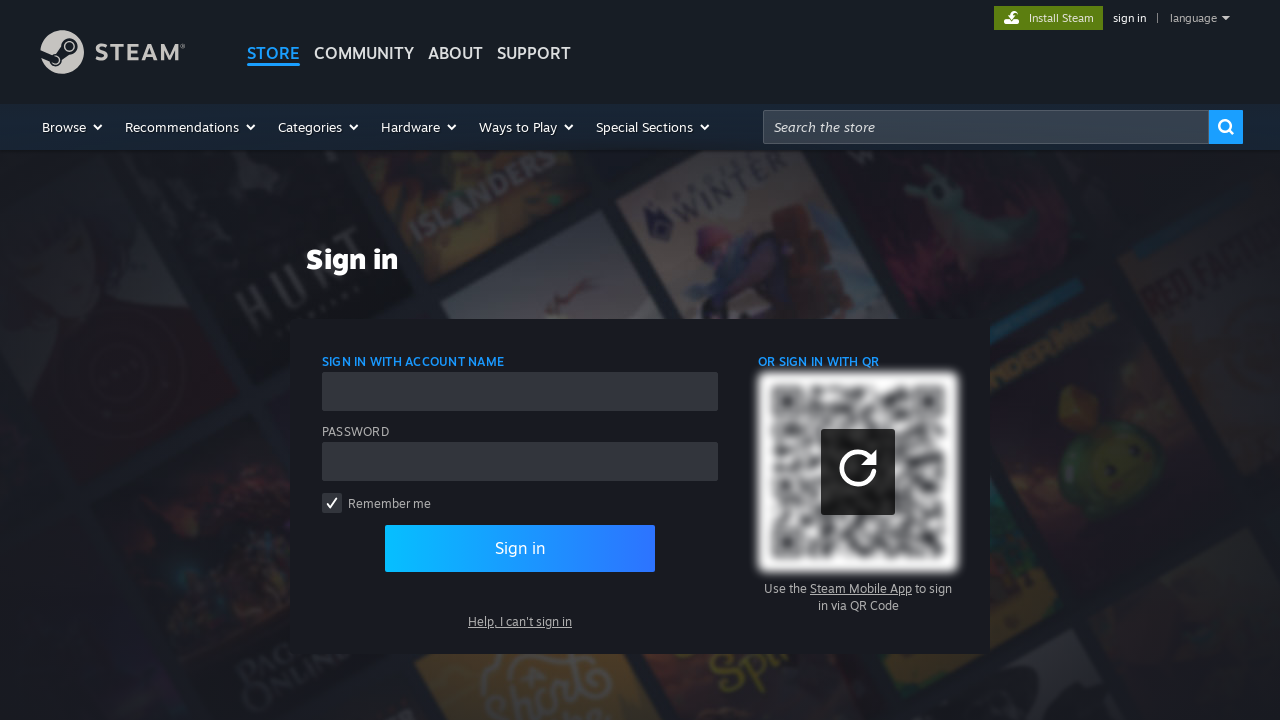

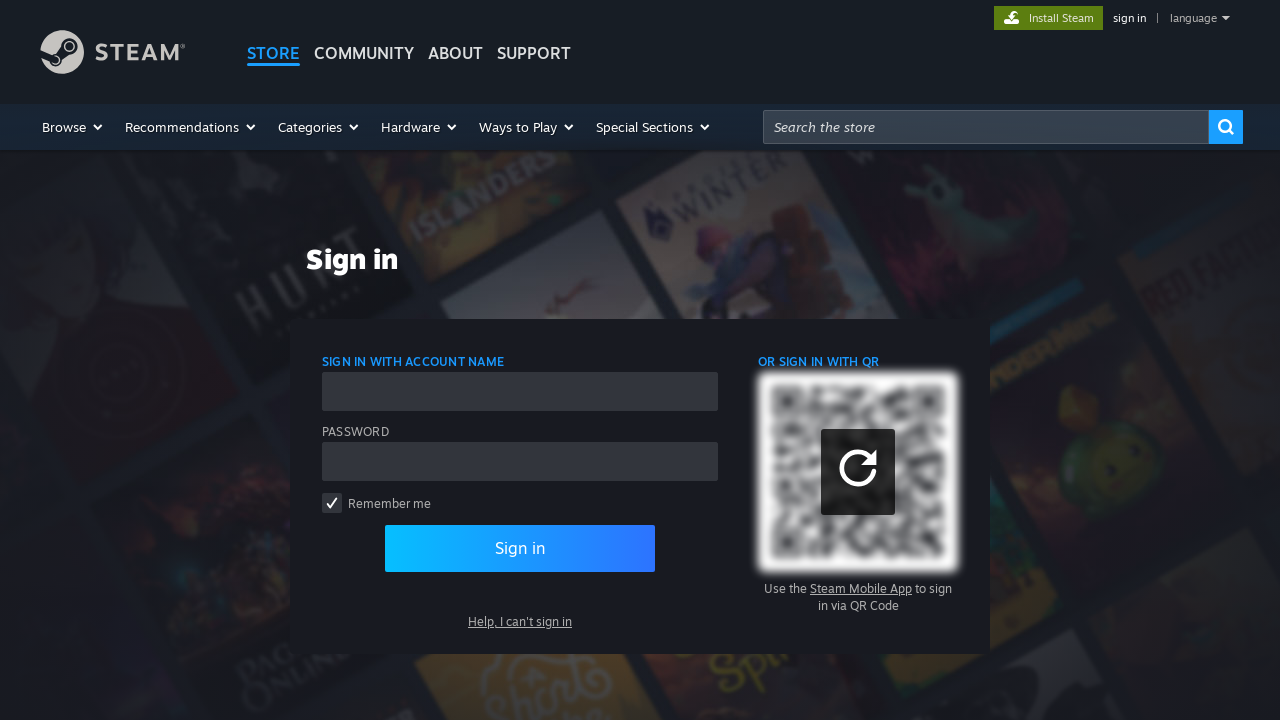